Navigates to WebdriverIO homepage and checks visibility of elements in the viewport

Starting URL: https://webdriver.io

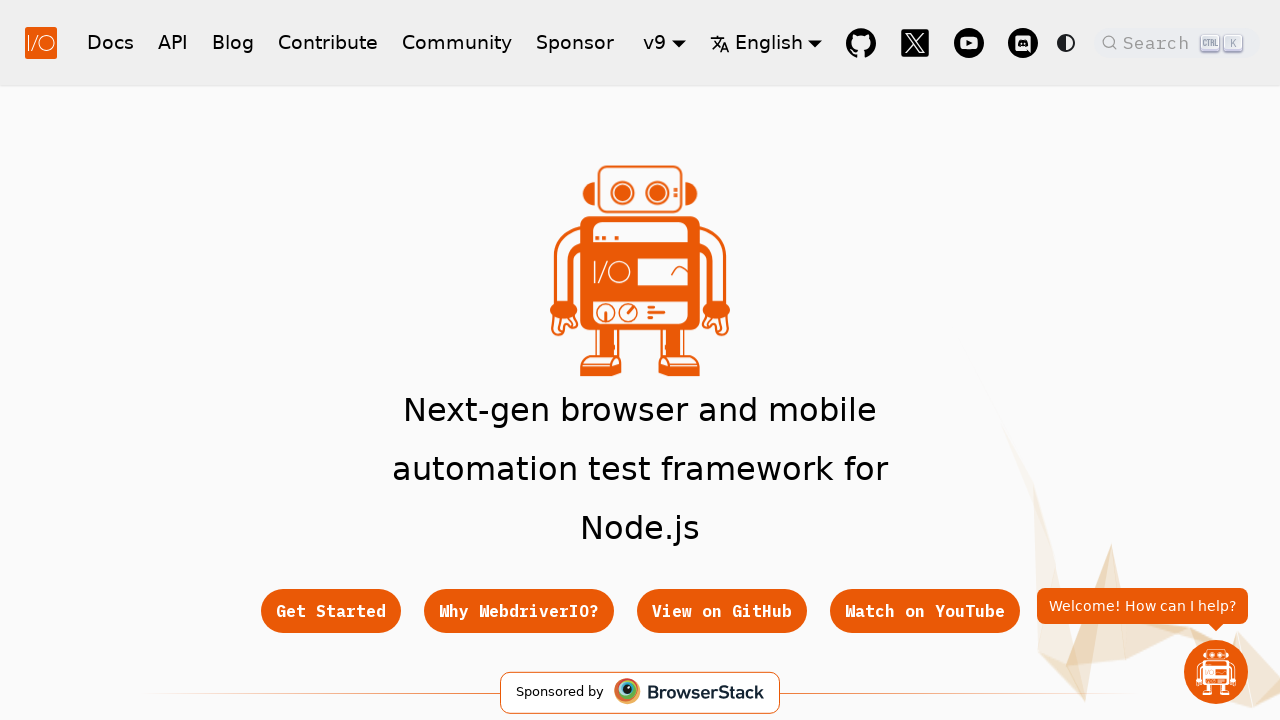

Get Started button in hero section is visible
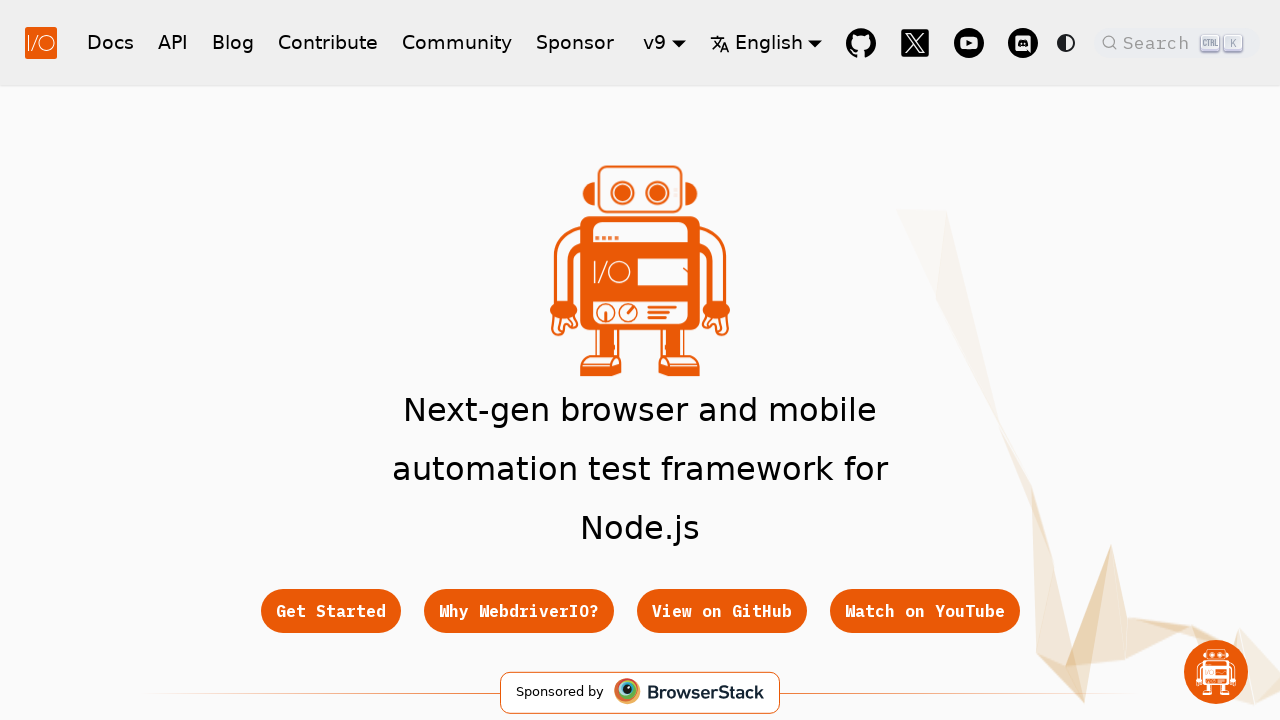

Get Started link in footer is visible
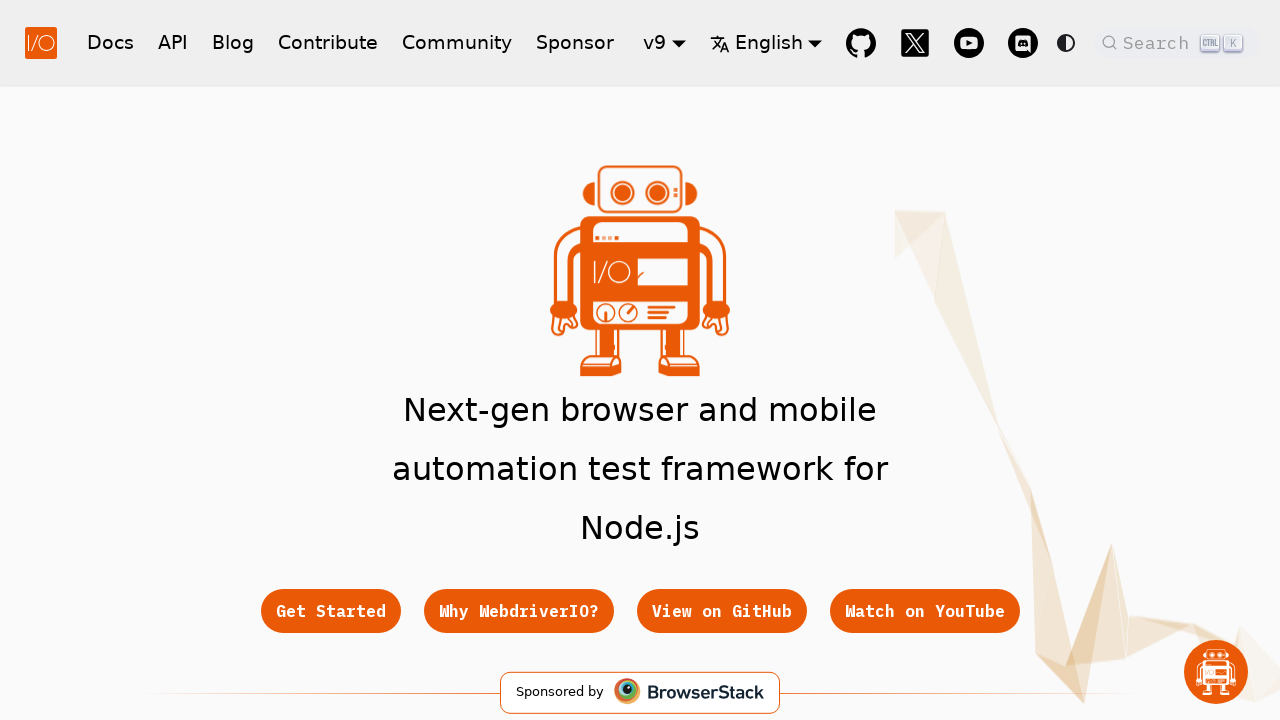

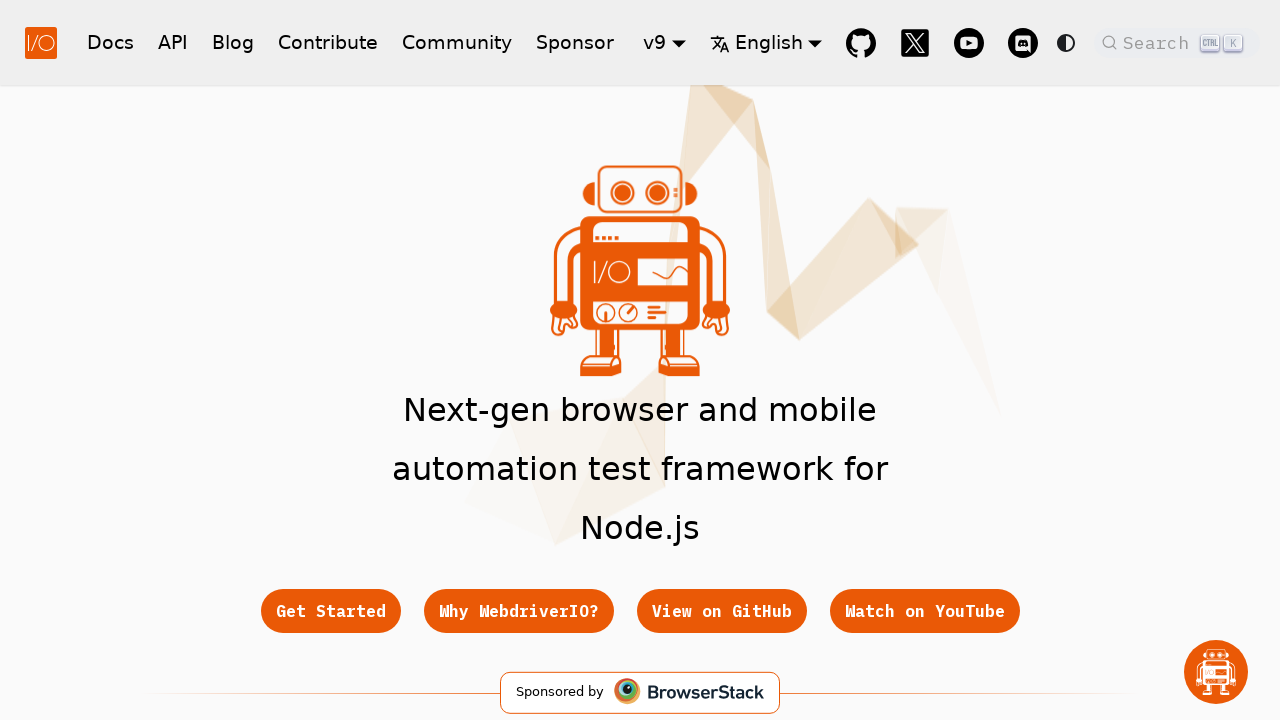